Tests form filling functionality by entering personal information including name, email, phone number, subjects, address, and selecting state/city dropdowns before submitting

Starting URL: https://demoqa.com/automation-practice-form

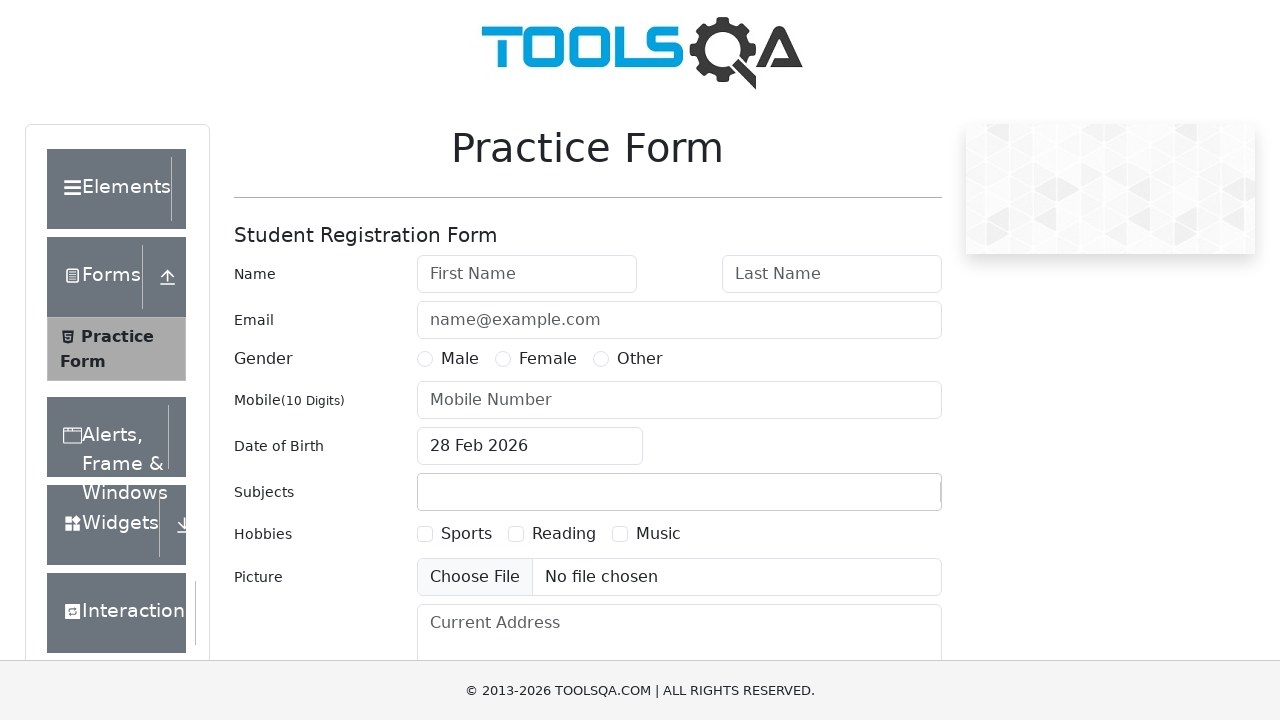

Filled first name field with 'Marcus' on #firstName
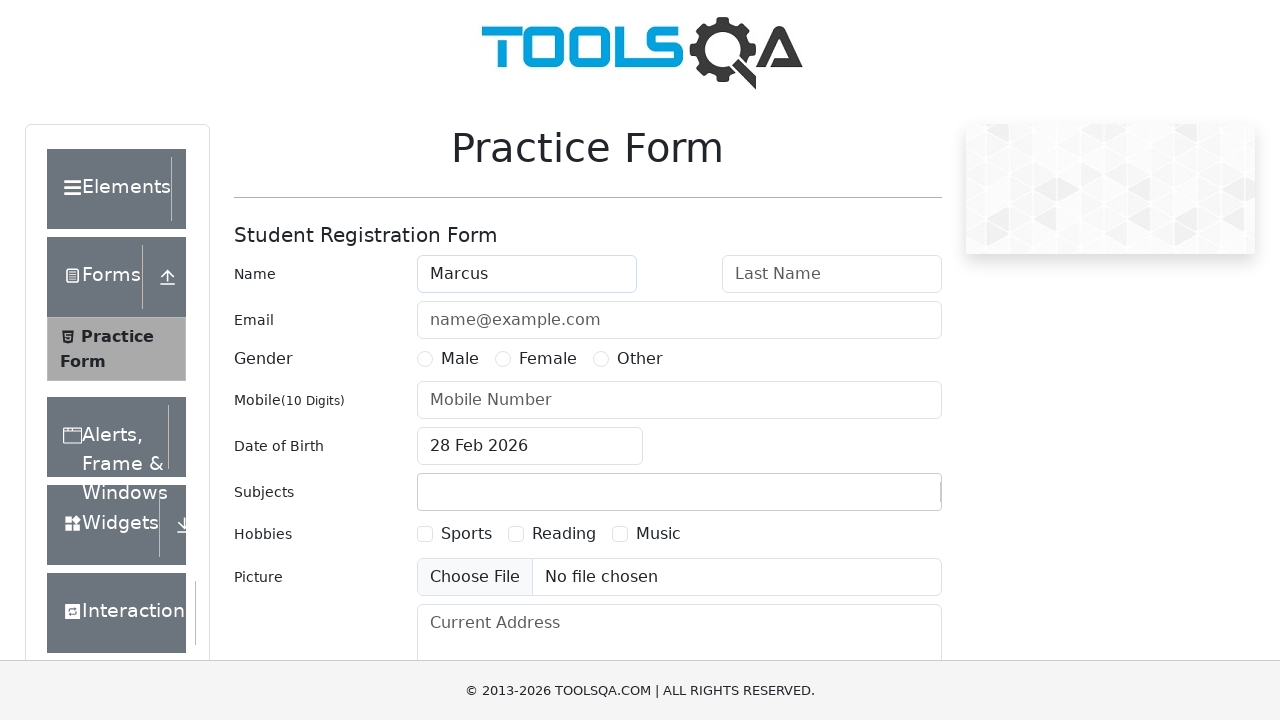

Filled last name field with 'Wellington' on #lastName
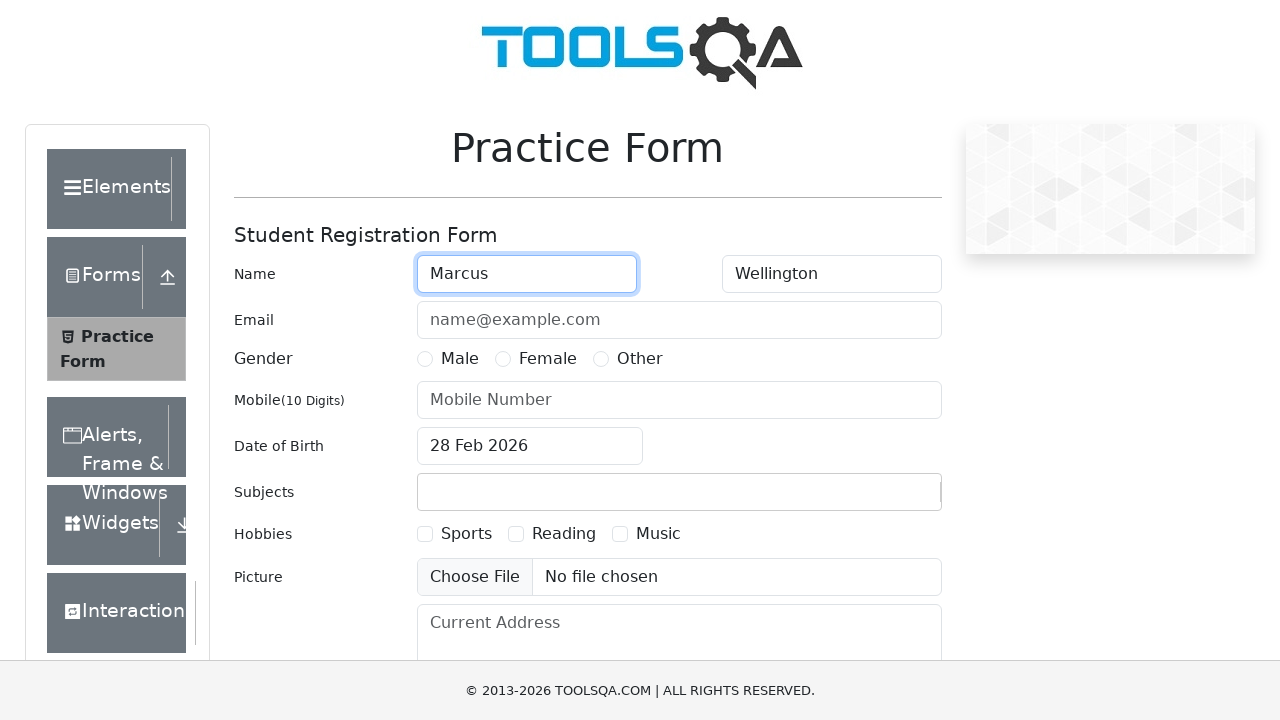

Filled email field with 'marcus.wellington@testmail.com' on #userEmail
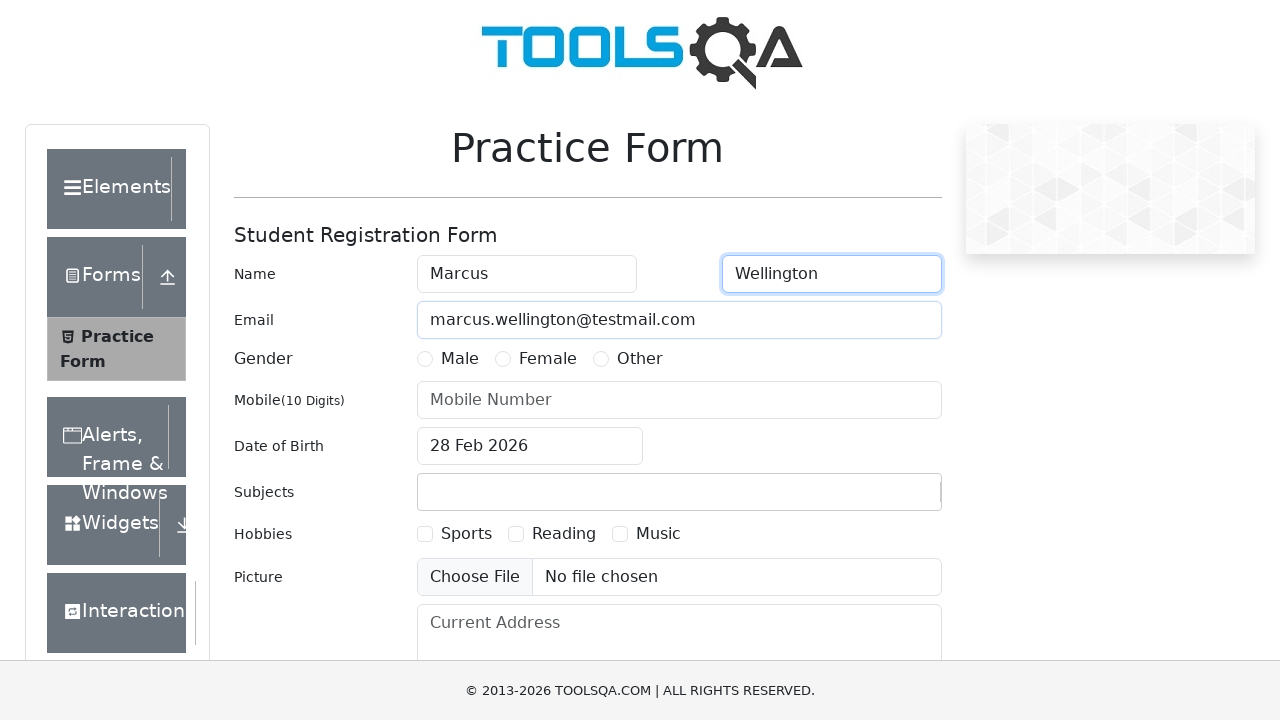

Selected gender radio button at (460, 359) on label[for='gender-radio-1']
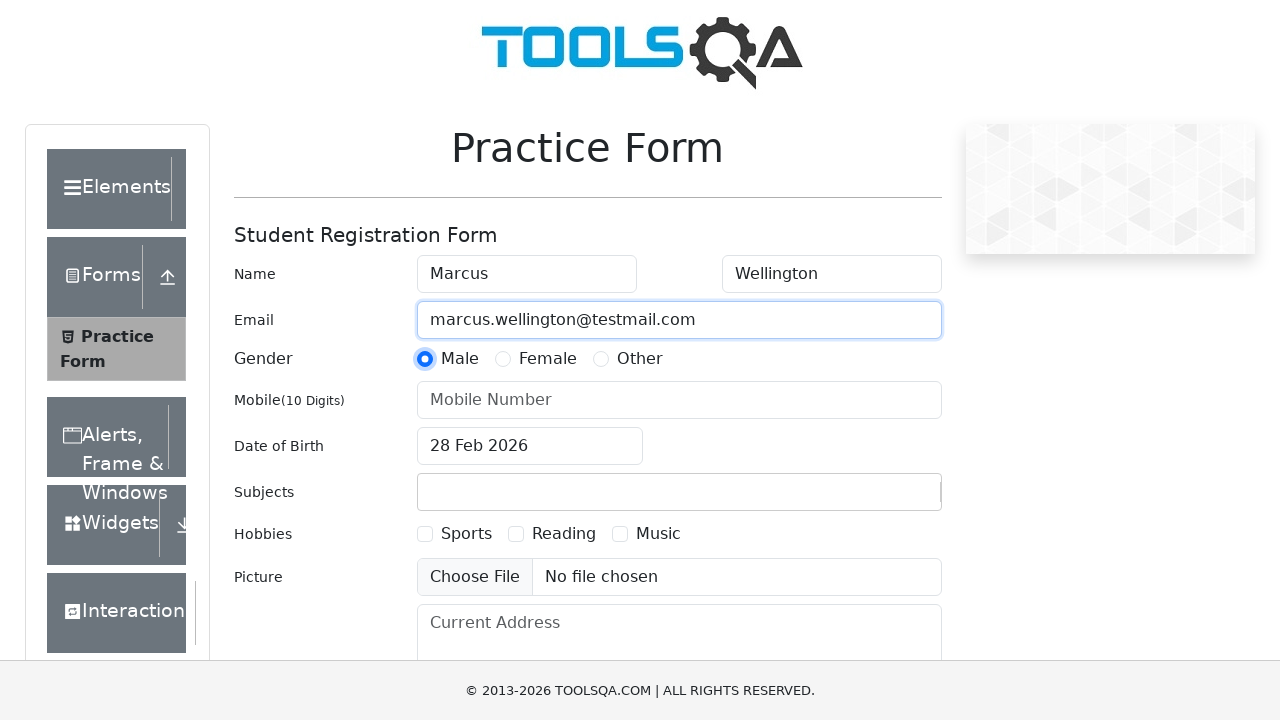

Filled phone number field with '5551234567' on #userNumber
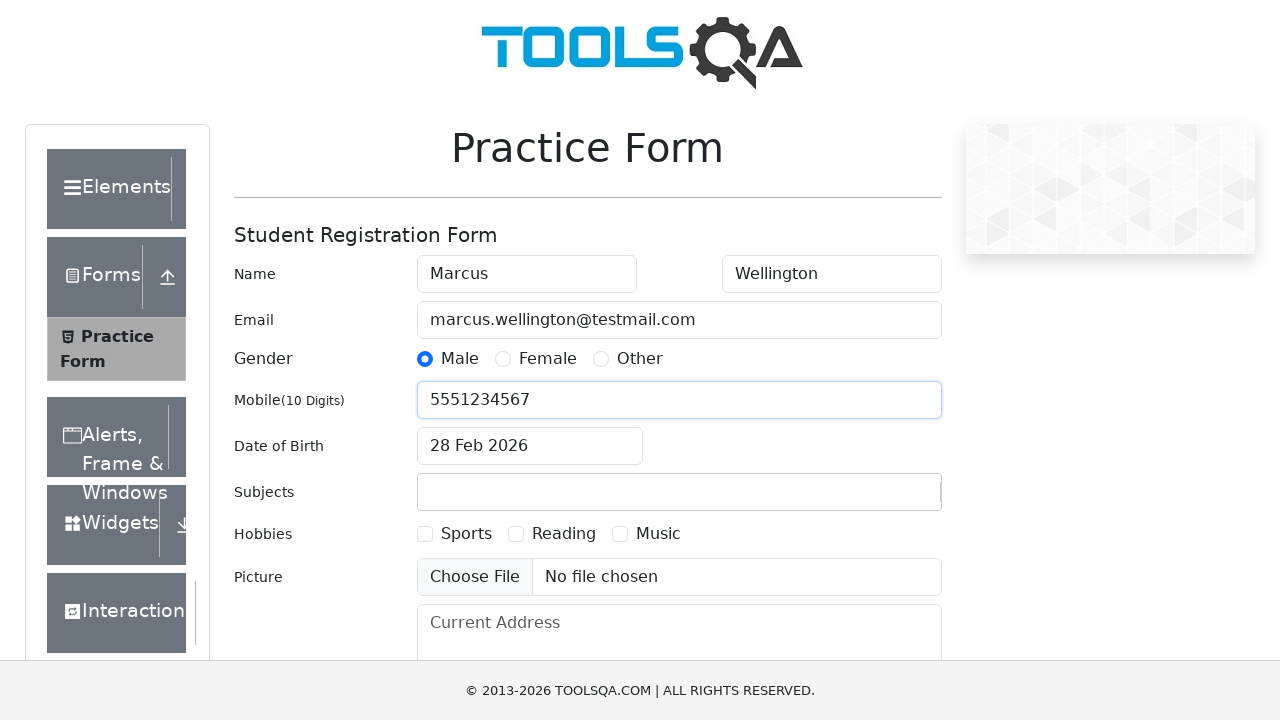

Filled subjects field with 'Computer Science' on #subjectsInput
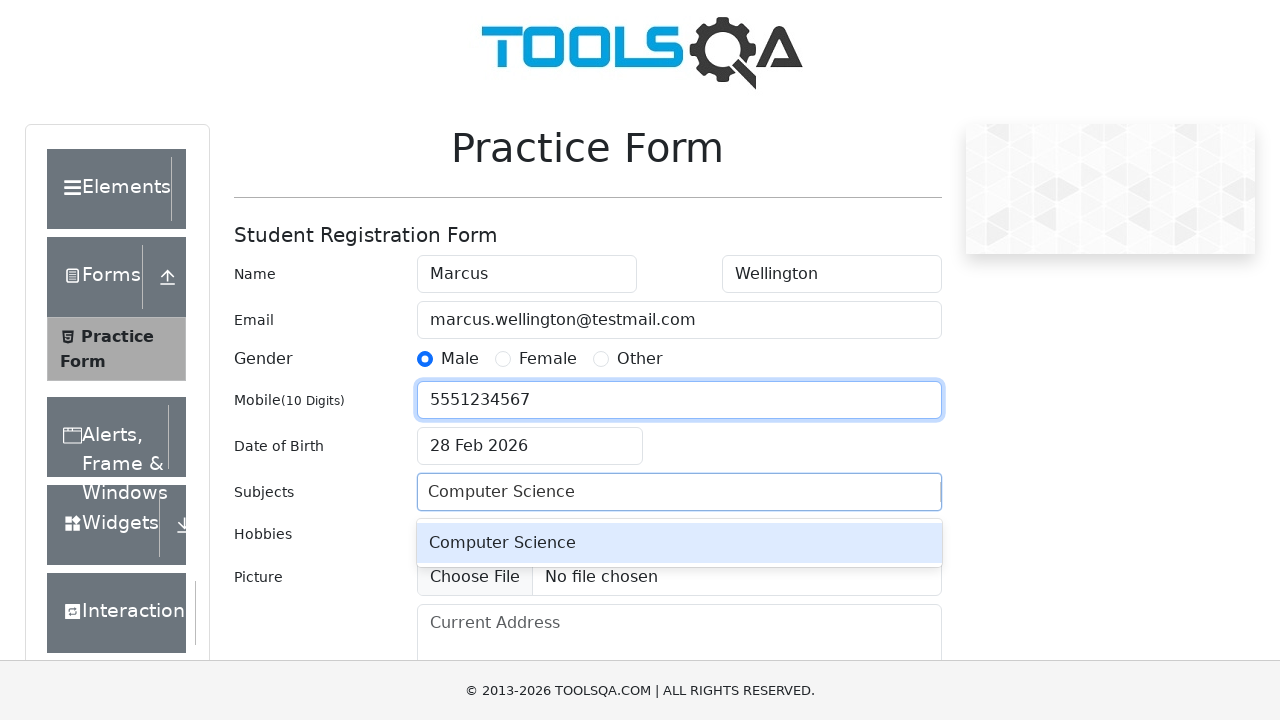

Pressed Enter to confirm subject selection
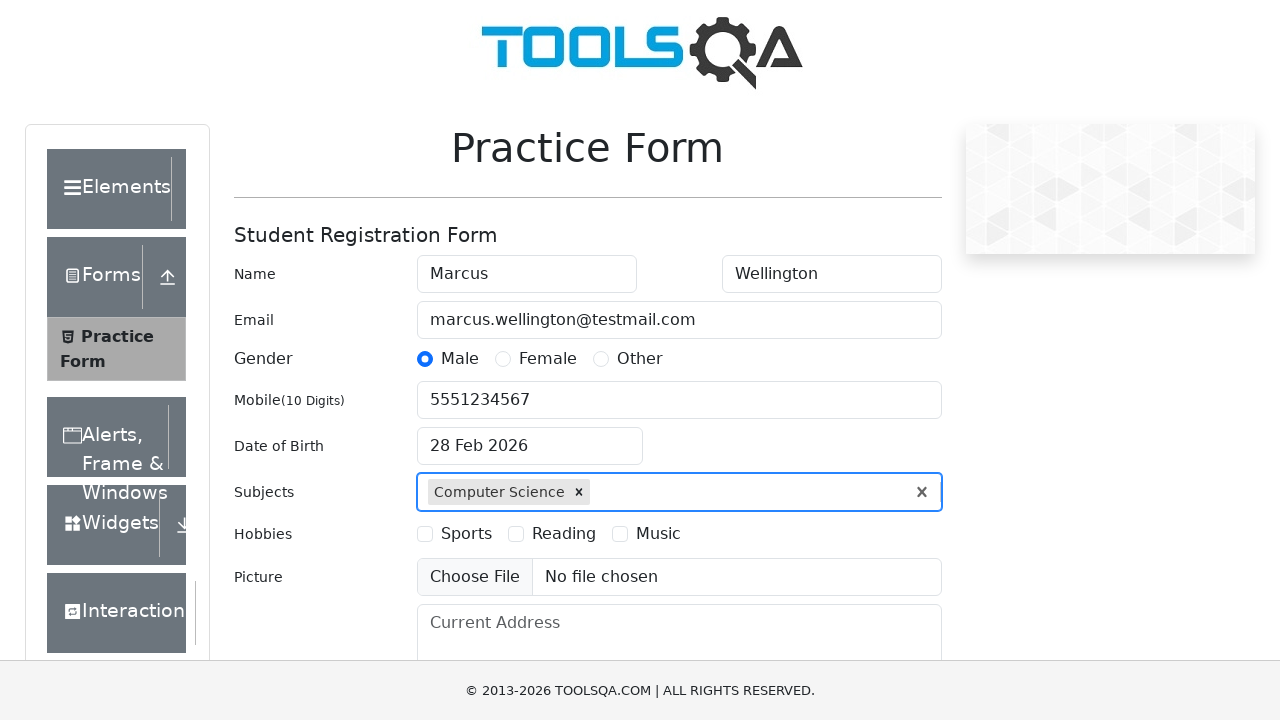

Selected a hobby checkbox at (466, 534) on label[for='hobbies-checkbox-1']
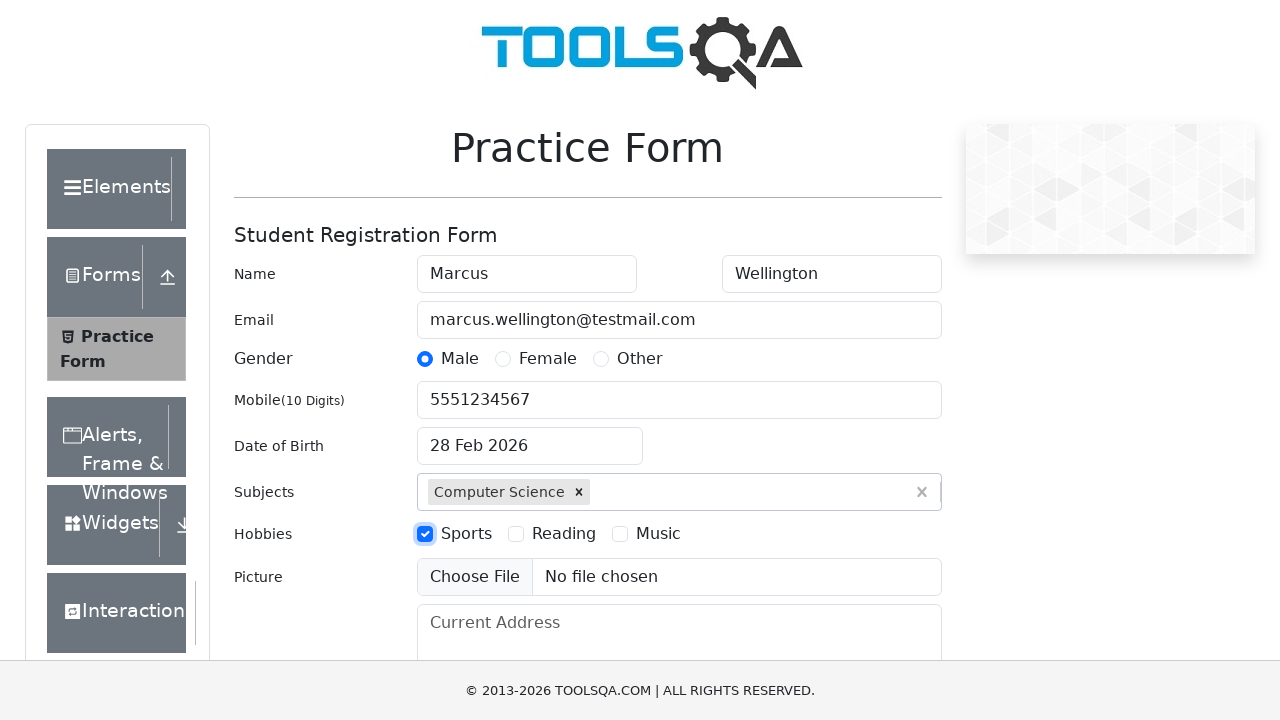

Filled current address field with '123 Test Street, Boston' on #currentAddress
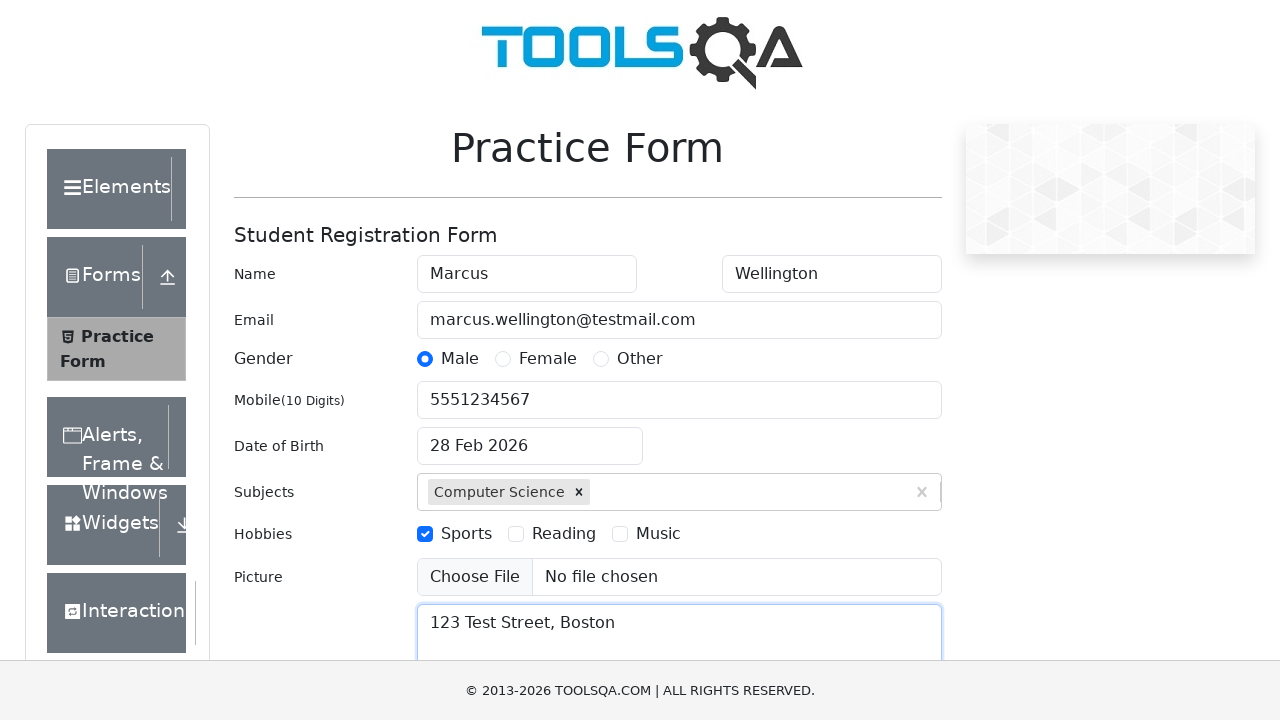

Clicked on state dropdown at (527, 437) on #state
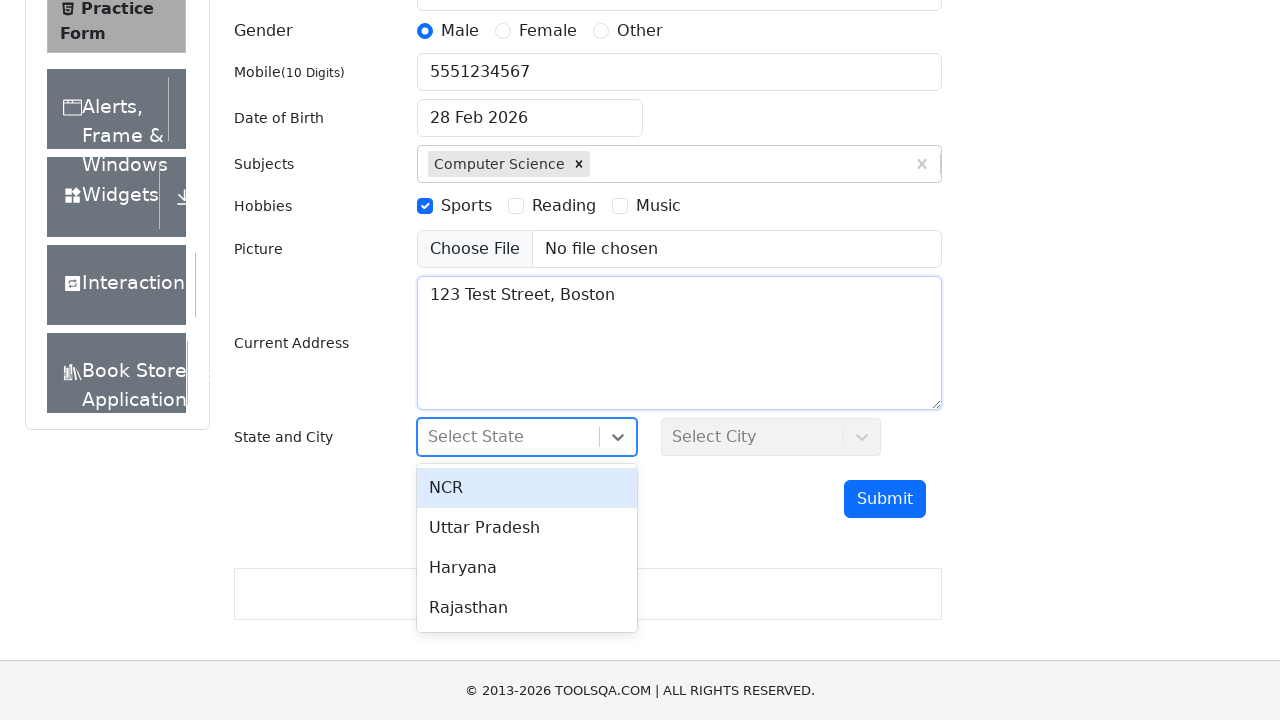

Pressed ArrowDown to navigate state options
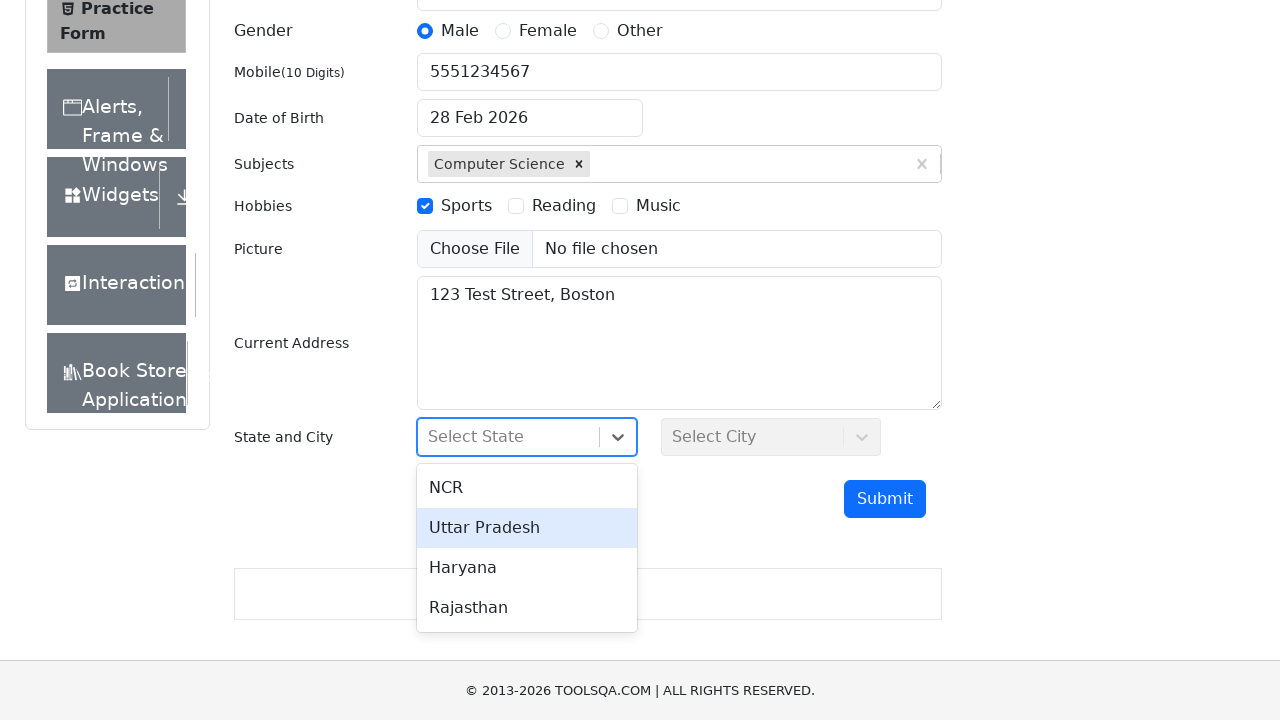

Pressed Enter to select state option
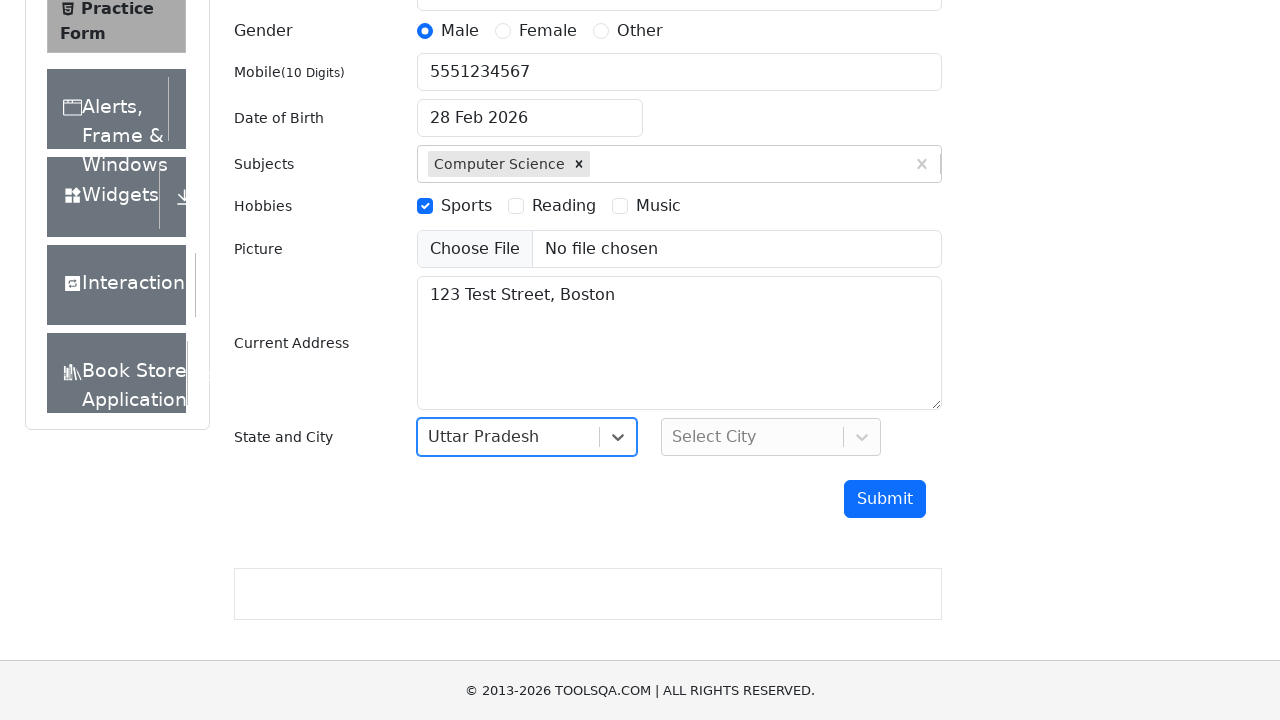

Clicked on city dropdown at (771, 437) on #city
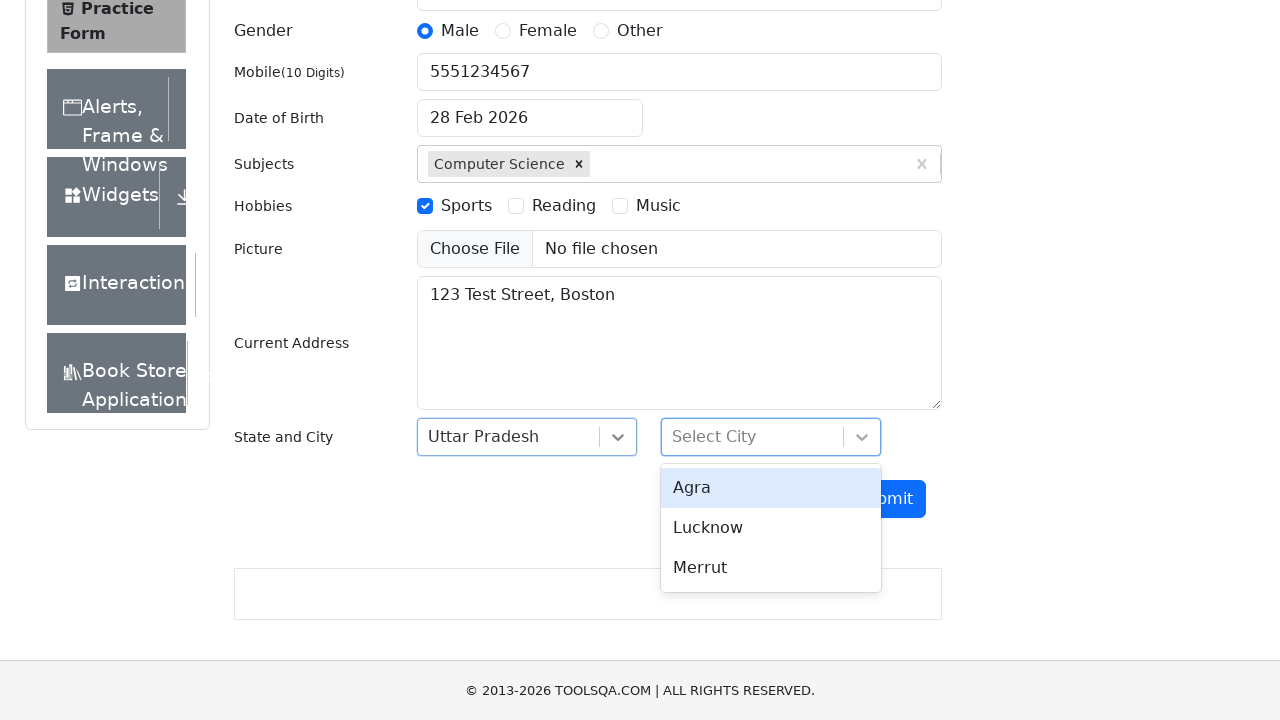

Pressed ArrowDown to navigate city options
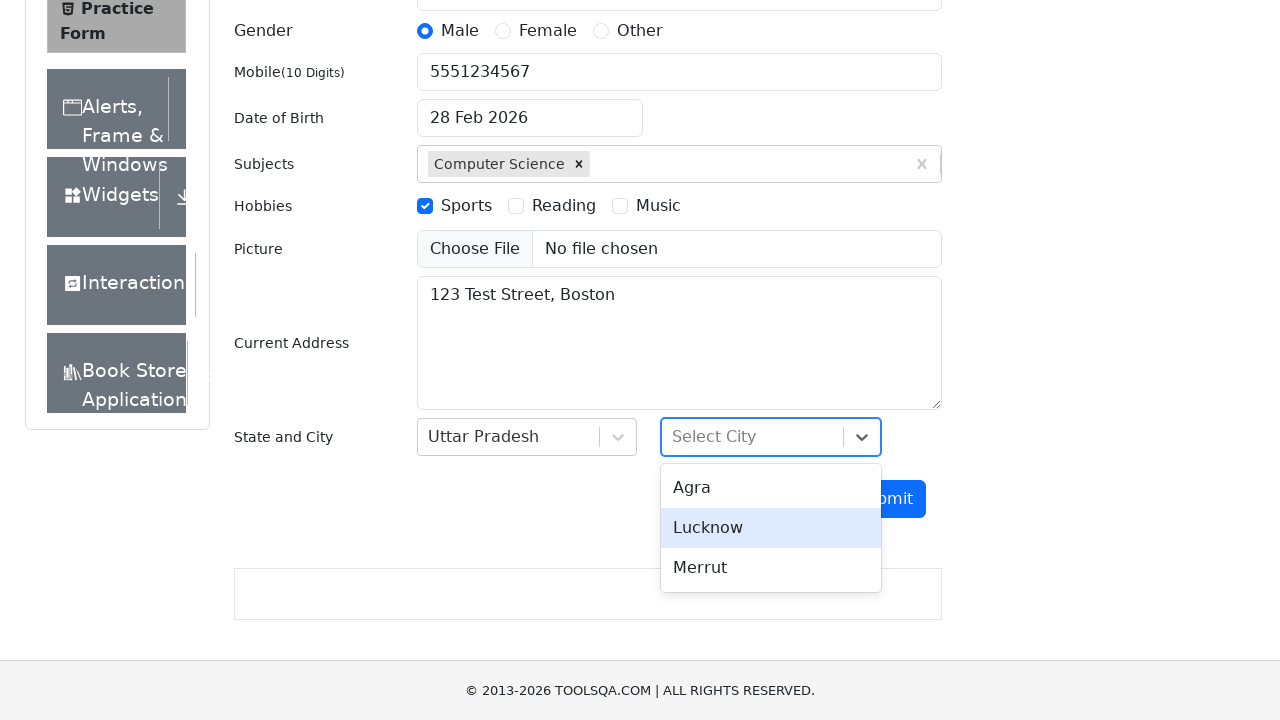

Pressed Enter to select city option
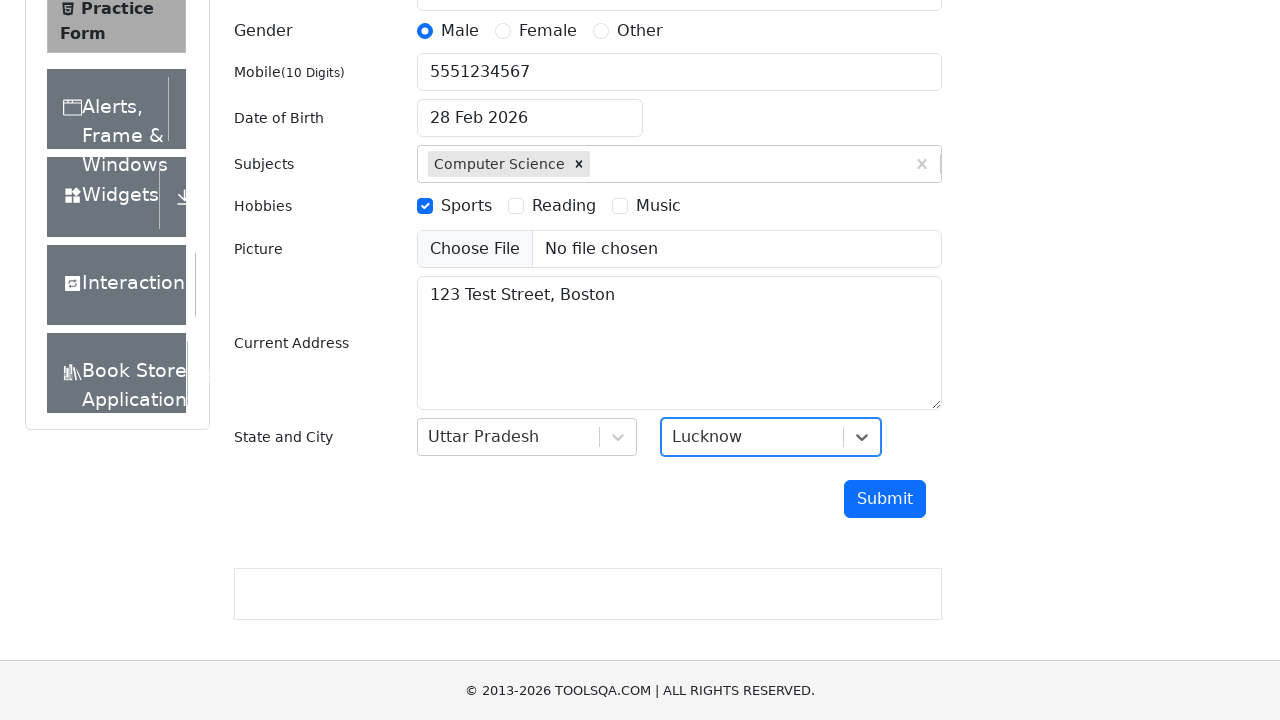

Clicked submit button to submit the form at (885, 499) on #submit
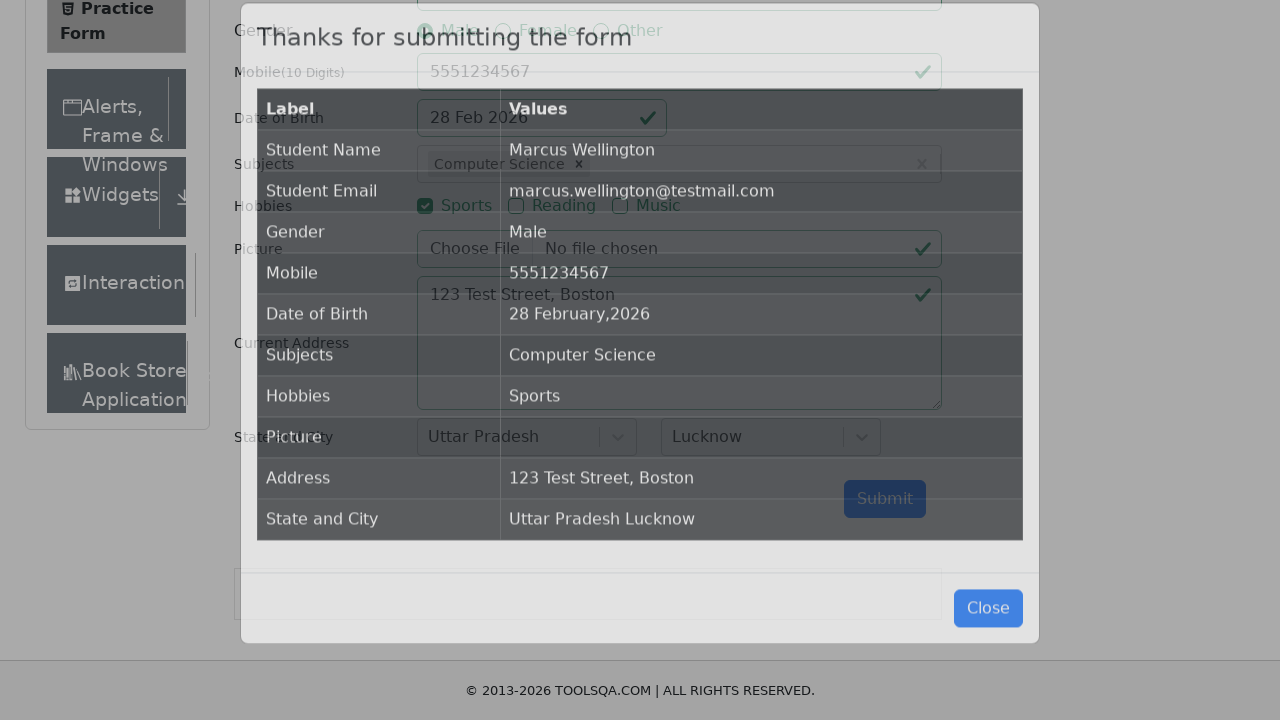

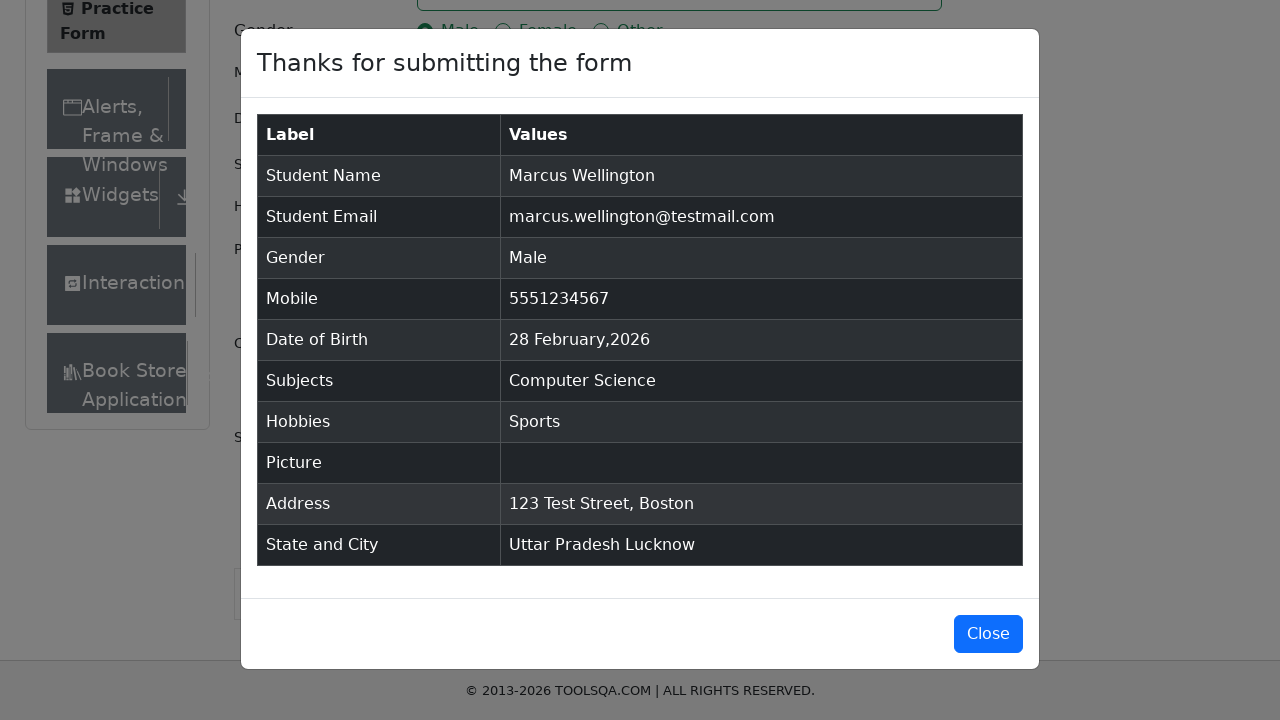